Tests adding specific vegetable items (Cucumber, Brocolli, Beetroot) to cart on a grocery shopping practice website by iterating through products and clicking the Add to Cart button for matching items.

Starting URL: https://rahulshettyacademy.com/seleniumPractise/#/

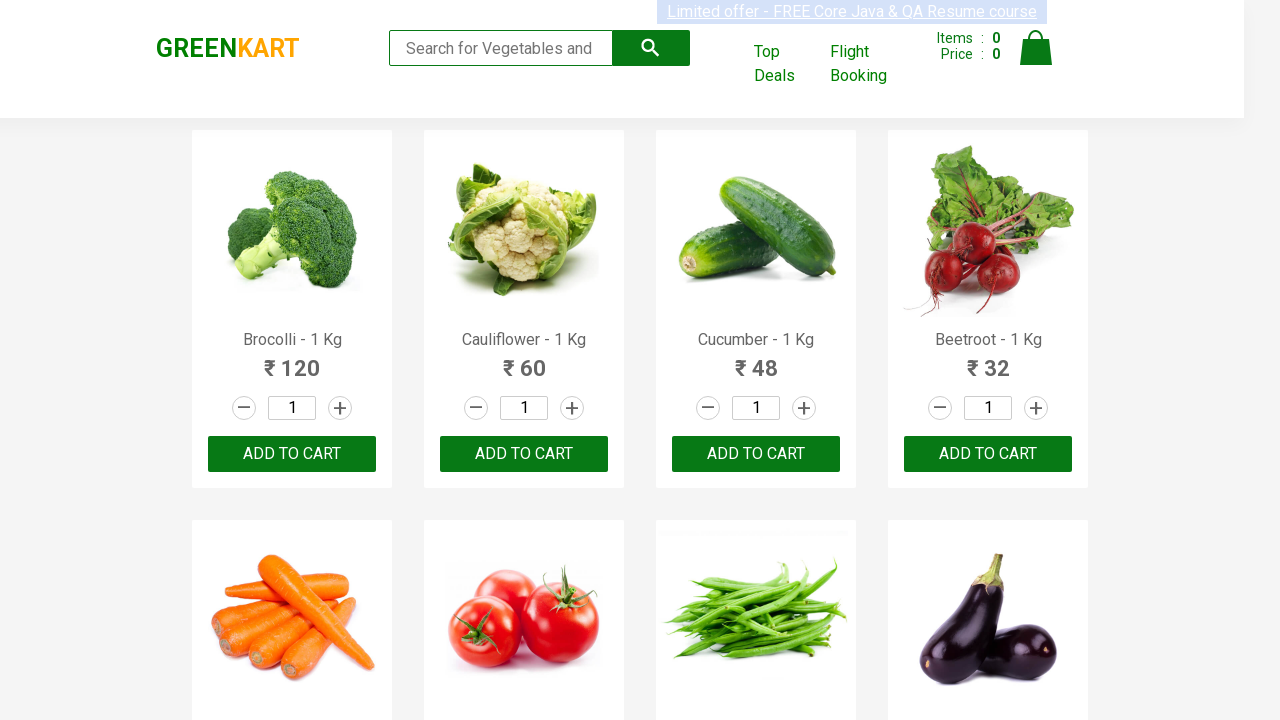

Waited for product names to load on the grocery website
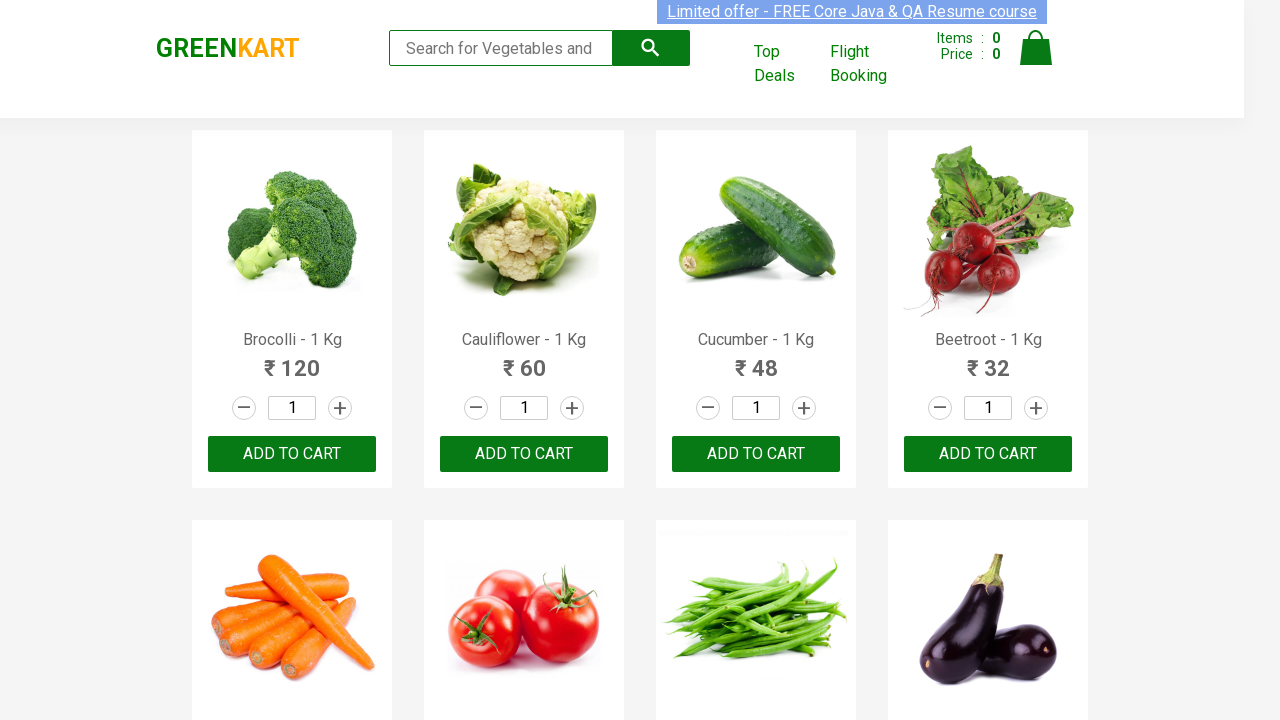

Clicked 'Add to Cart' button for Brocolli at (292, 454) on xpath=//div[@class='product-action']/button >> nth=0
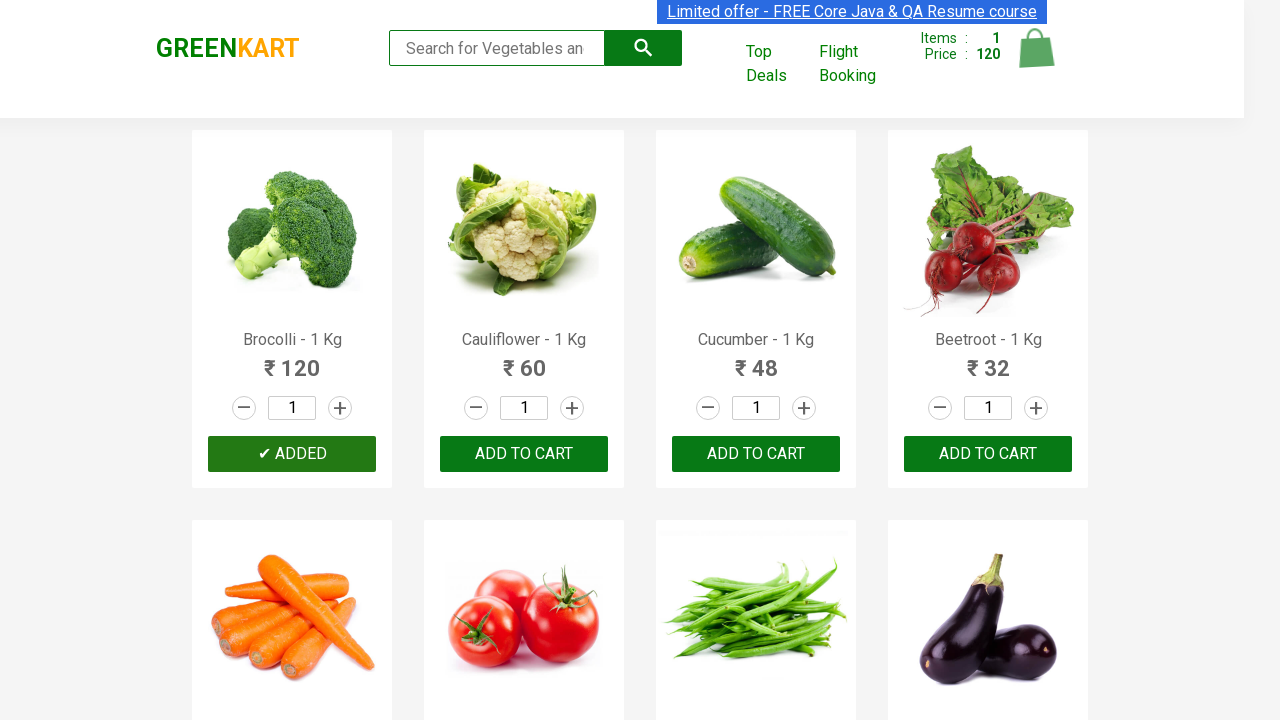

Clicked 'Add to Cart' button for Cucumber at (756, 454) on xpath=//div[@class='product-action']/button >> nth=2
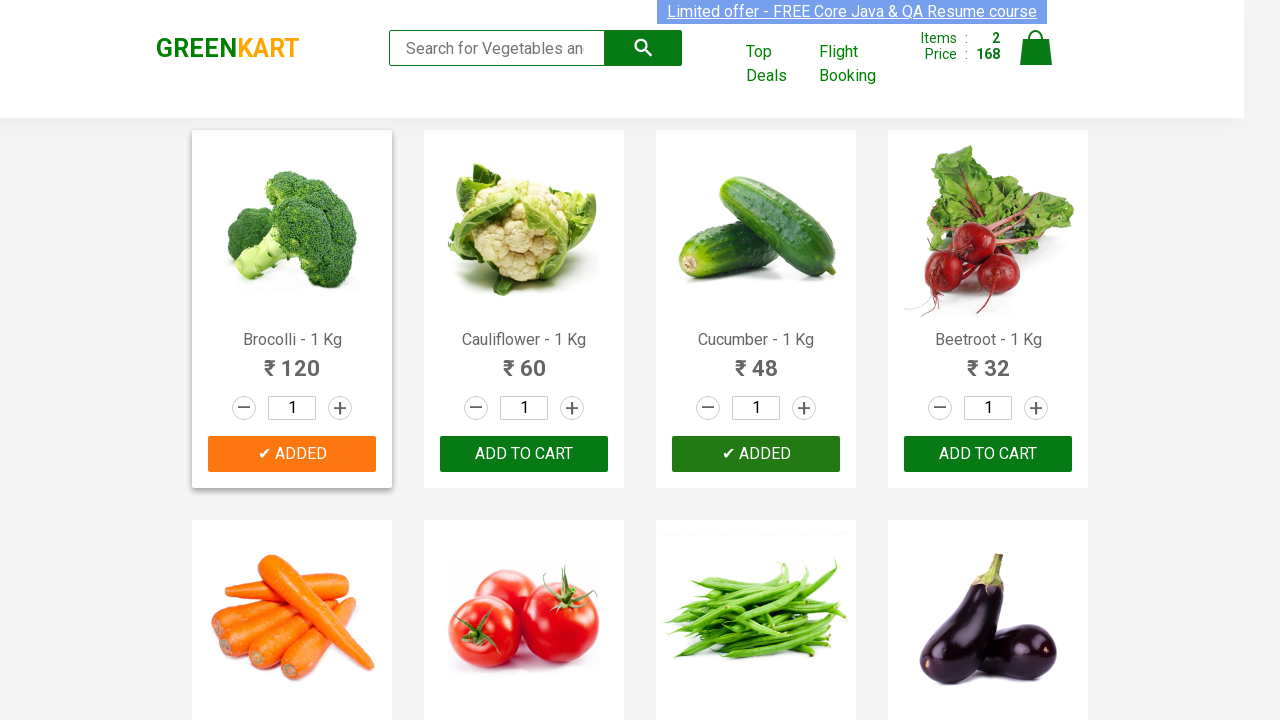

Clicked 'Add to Cart' button for Beetroot at (988, 454) on xpath=//div[@class='product-action']/button >> nth=3
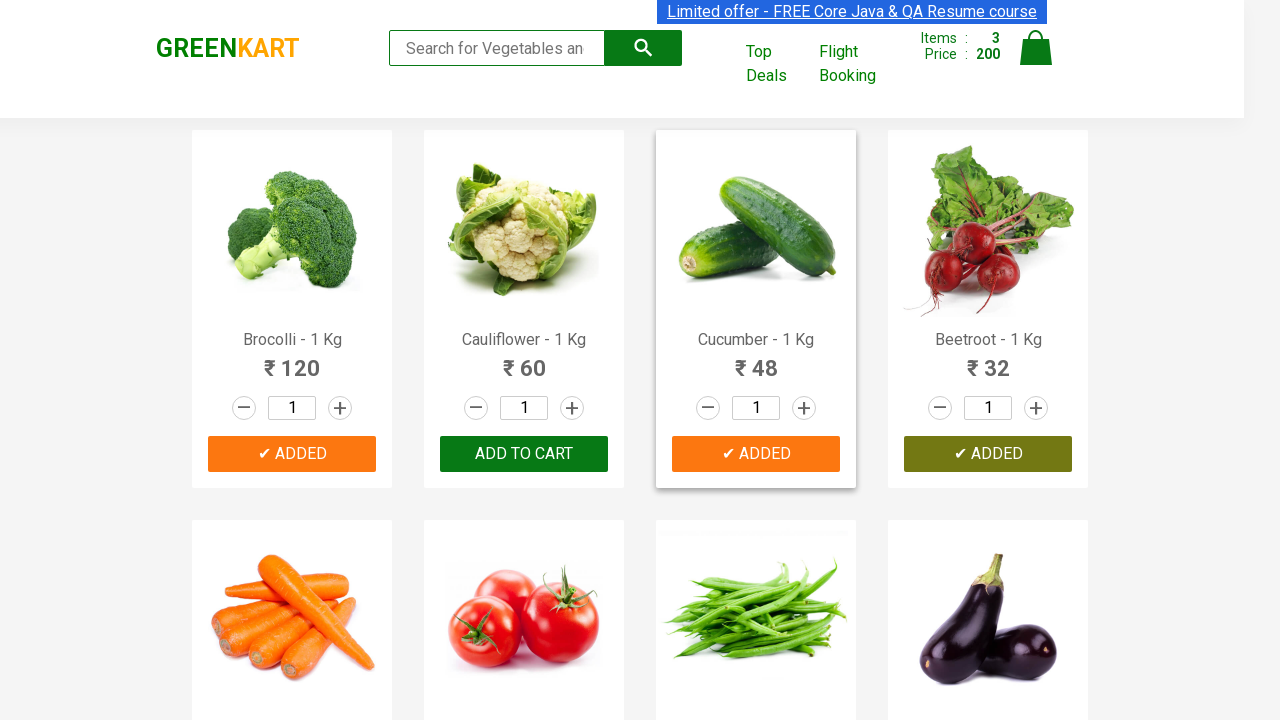

All 3 required items (Cucumber, Brocolli, Beetroot) have been added to cart
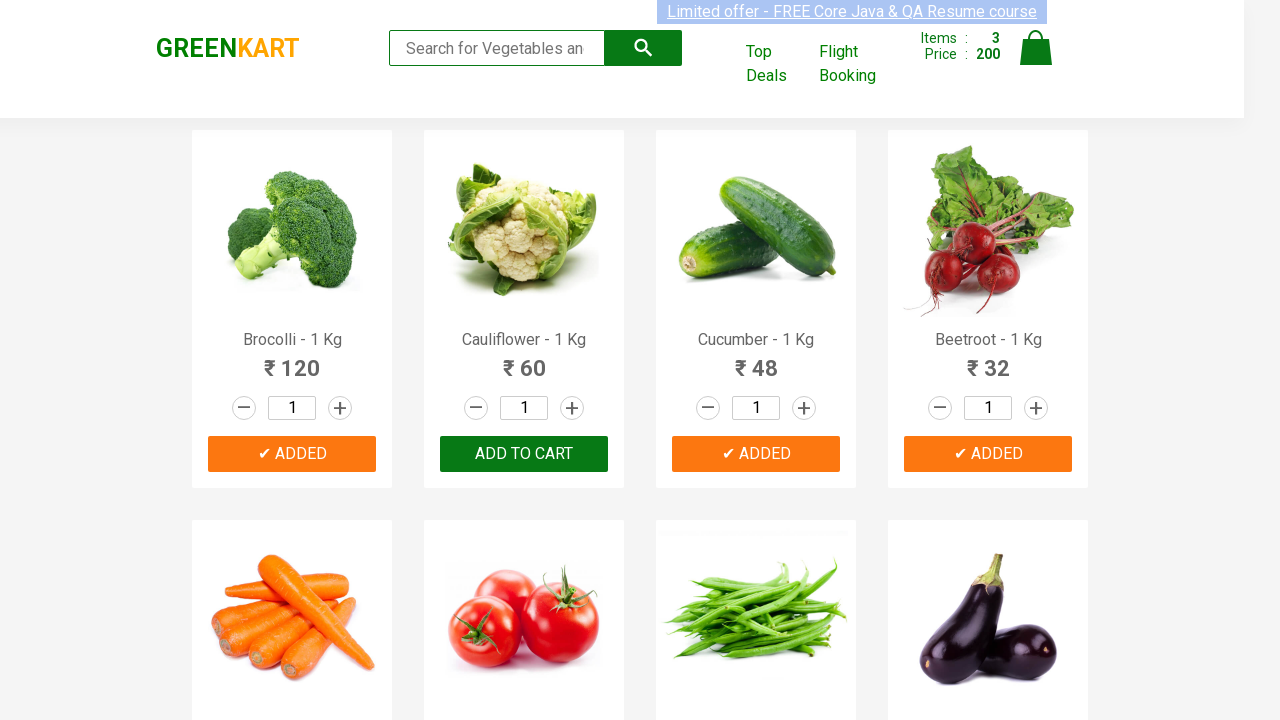

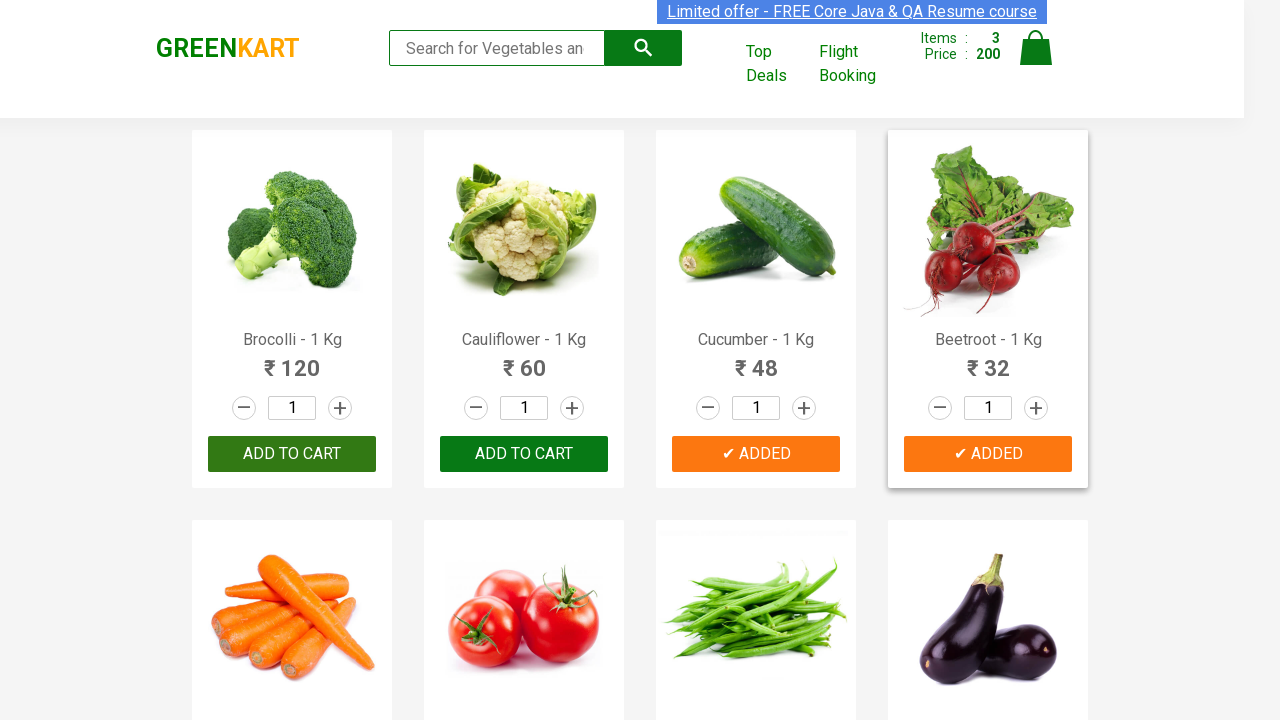